Tests navigation by clicking on a menu item (Jobs) and verifying the page title changes correctly

Starting URL: https://alchemy.hguy.co/jobs/

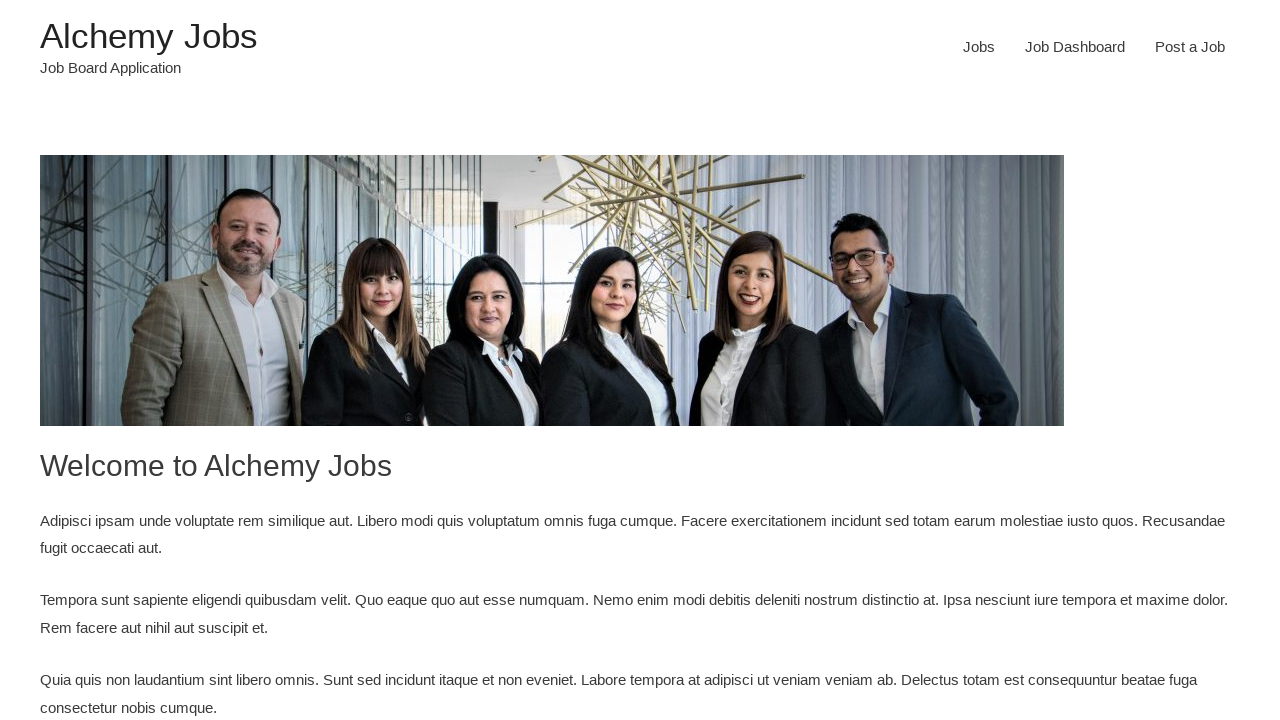

Clicked on Jobs menu item at (979, 47) on #menu-item-24 a
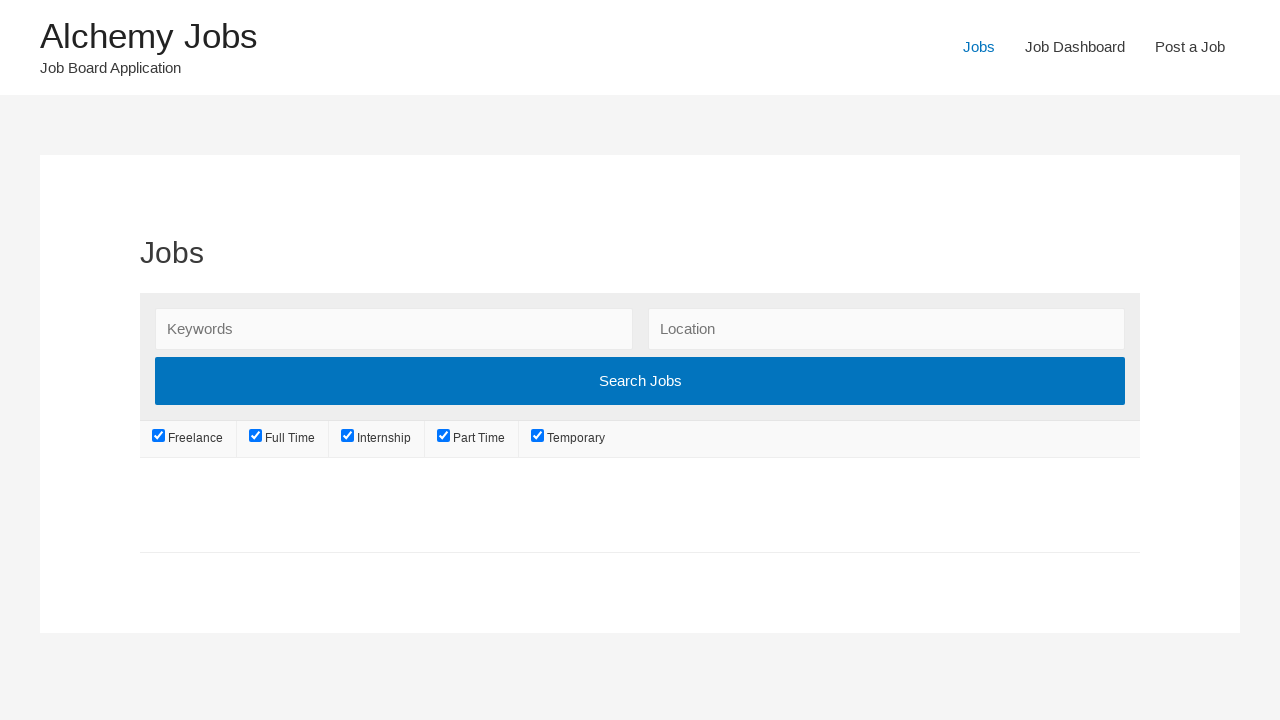

Page loaded (domcontentloaded state)
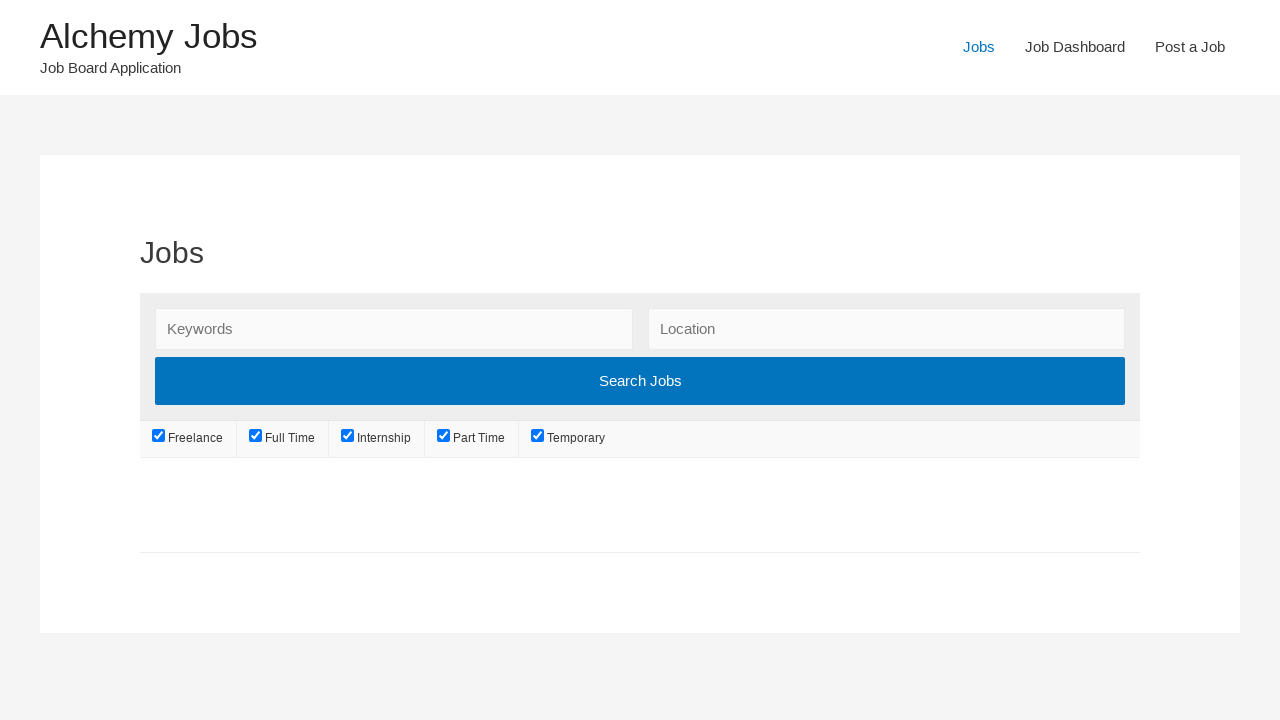

Verified page title contains 'Jobs': Jobs – Alchemy Jobs
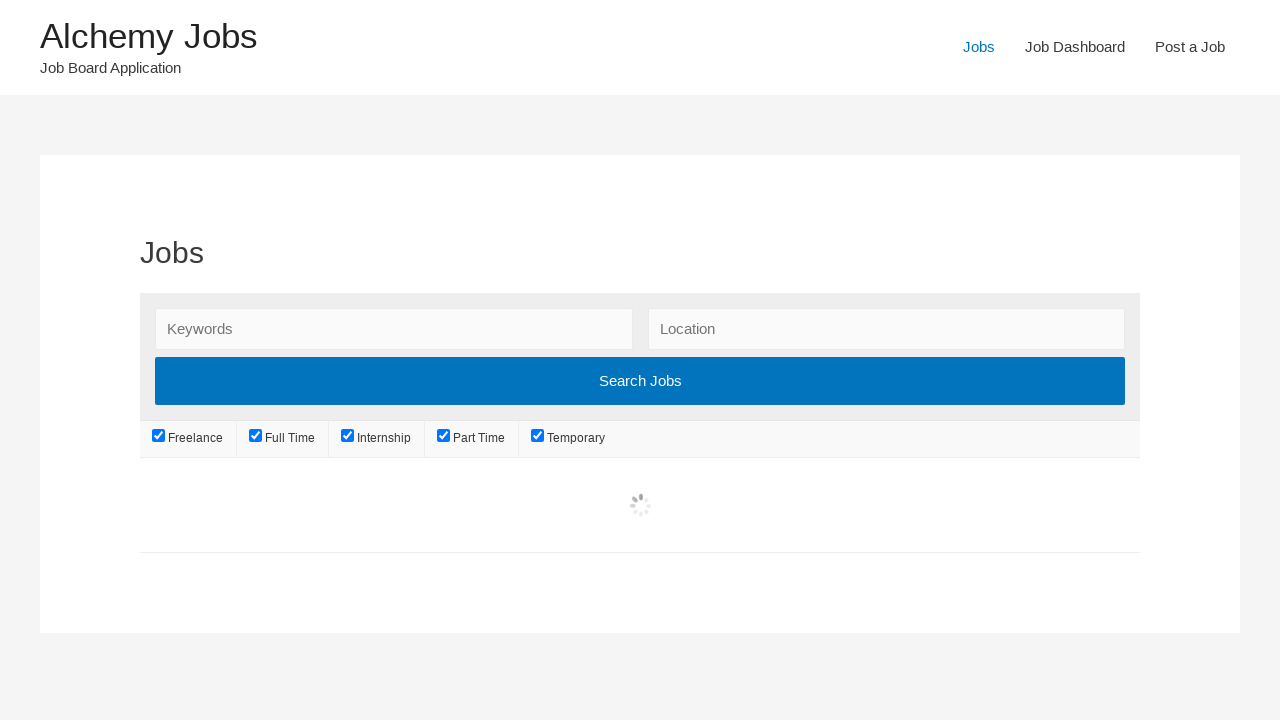

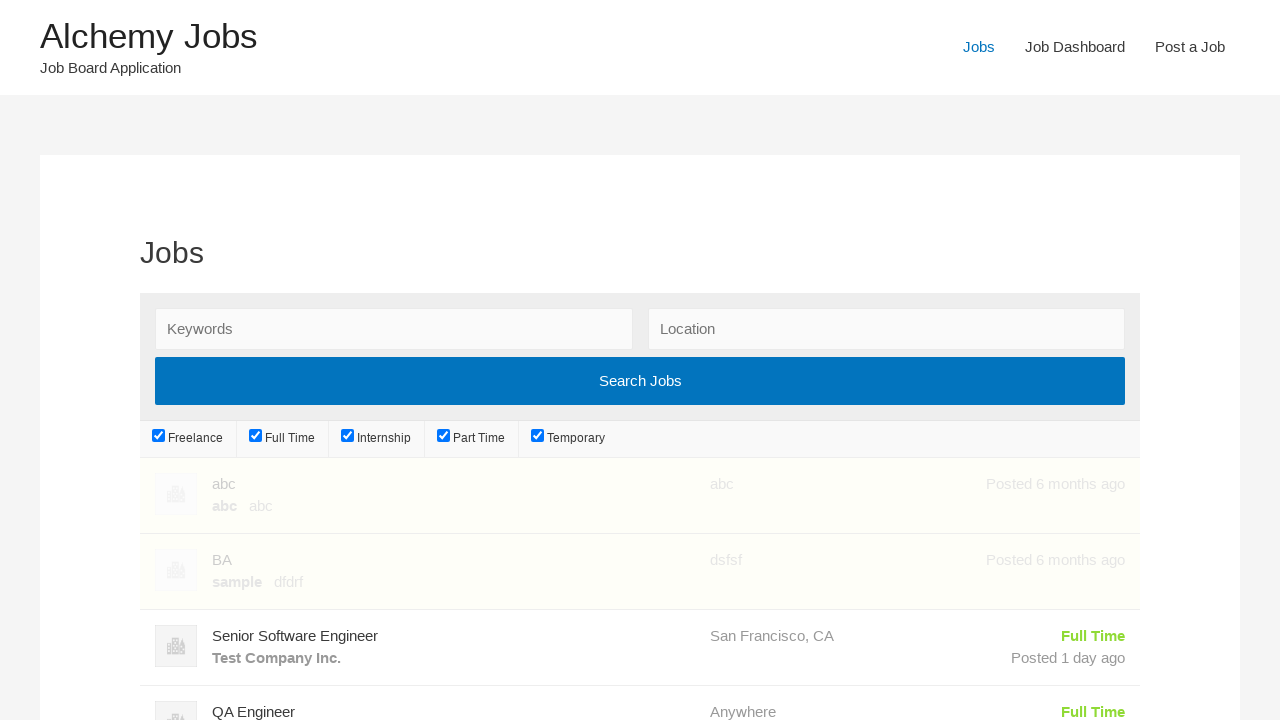